Tests a registration form by filling in required fields (first name, last name, email) and submitting the form to verify successful registration

Starting URL: http://suninjuly.github.io/registration1.html

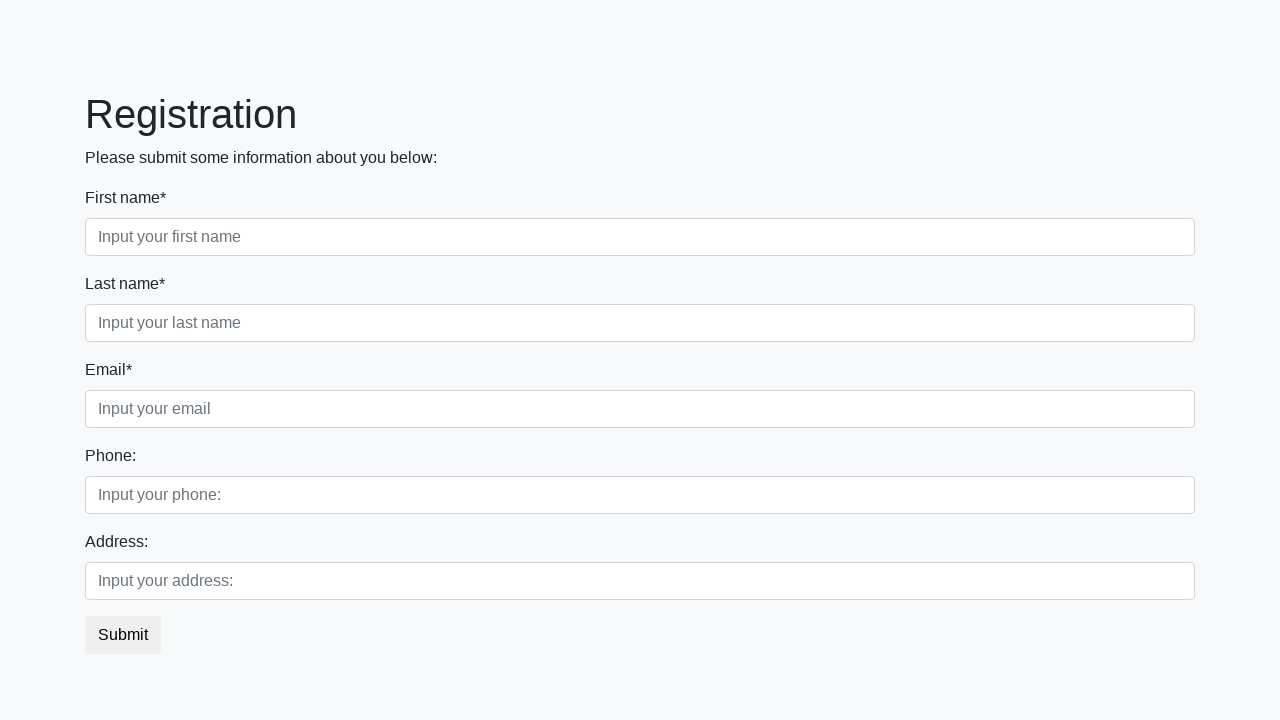

Filled first name field with 'Татьяна' on input.first:required
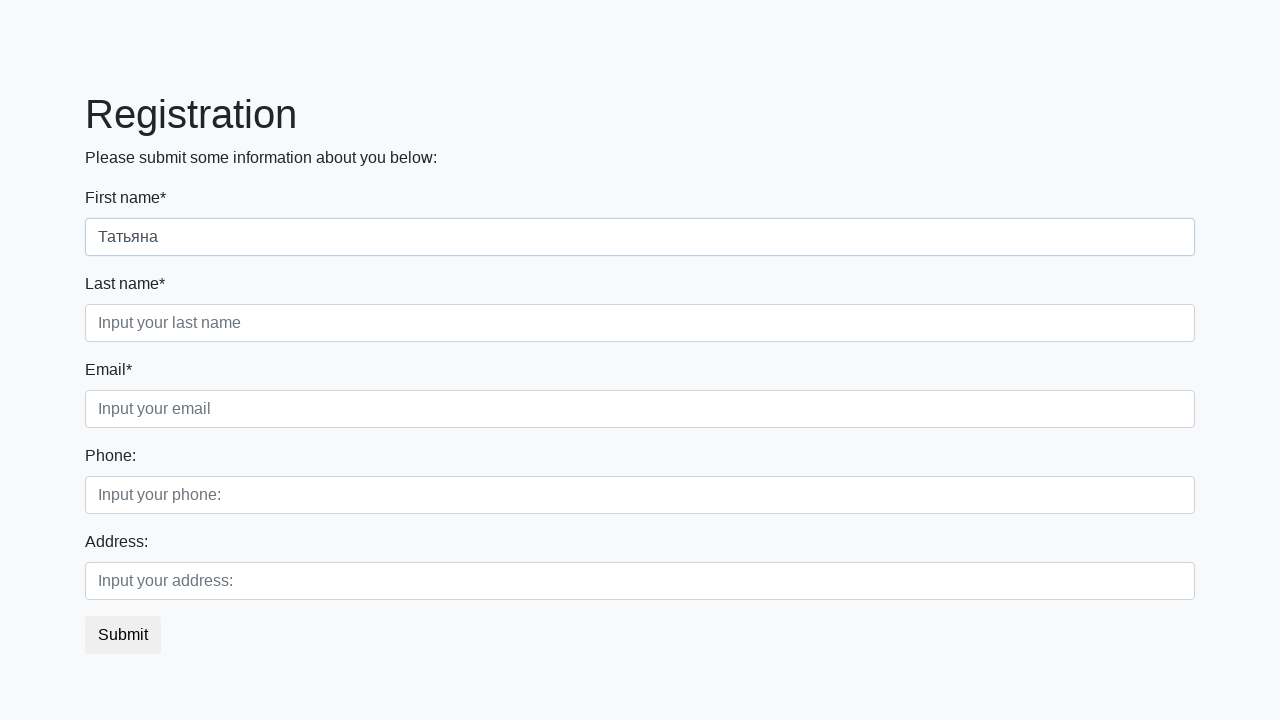

Filled last name field with 'Татьянова' on input.second:required
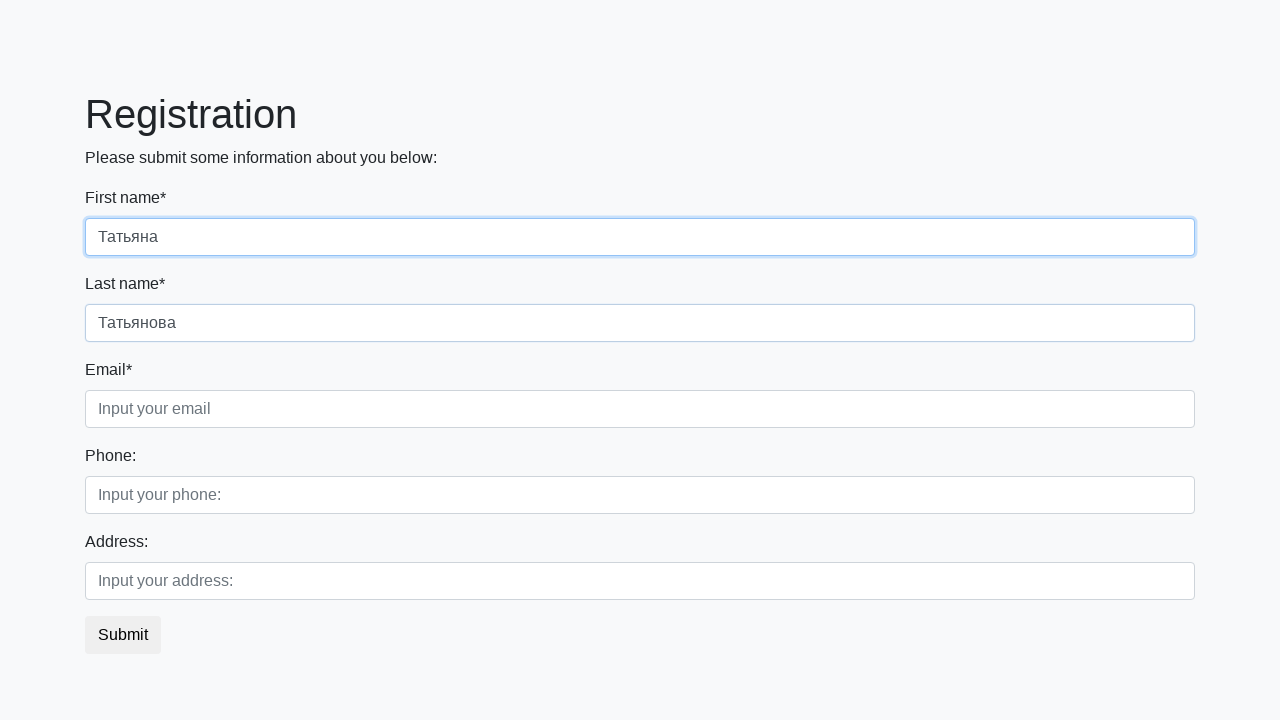

Filled email field with 'tanya.tanya@tanya.ru' on input.third:required
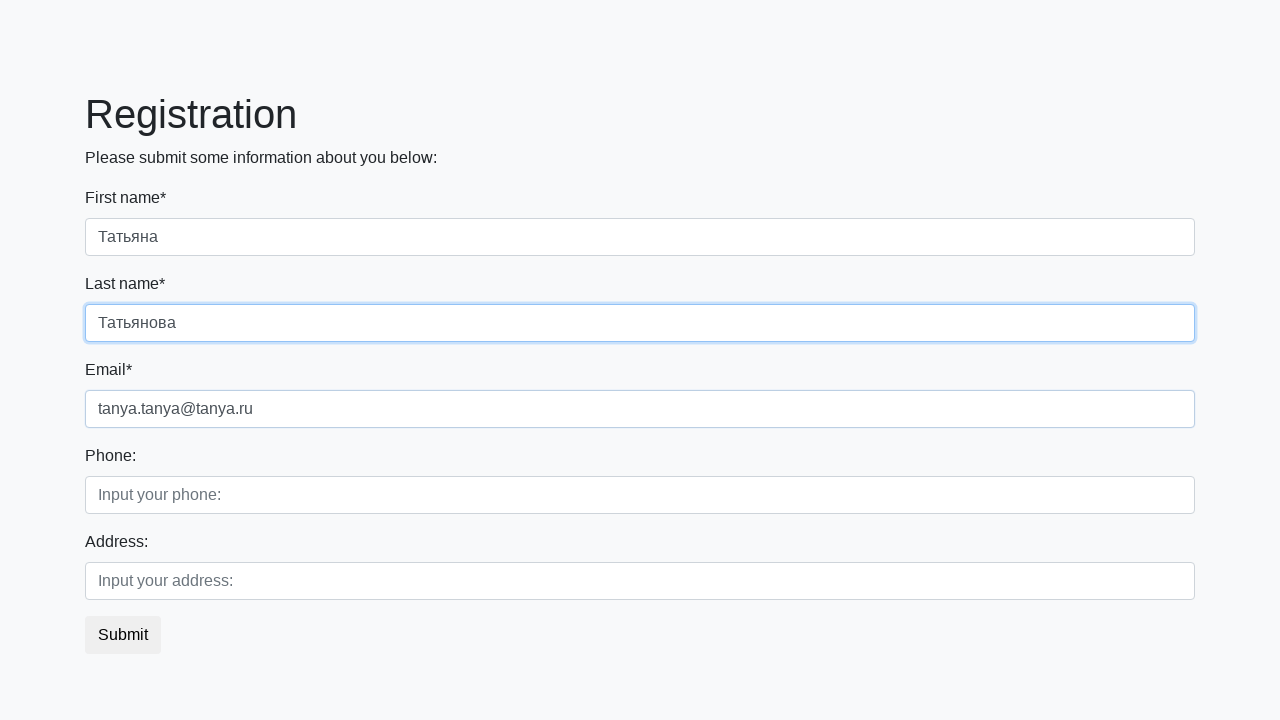

Clicked submit button to register at (123, 635) on button.btn
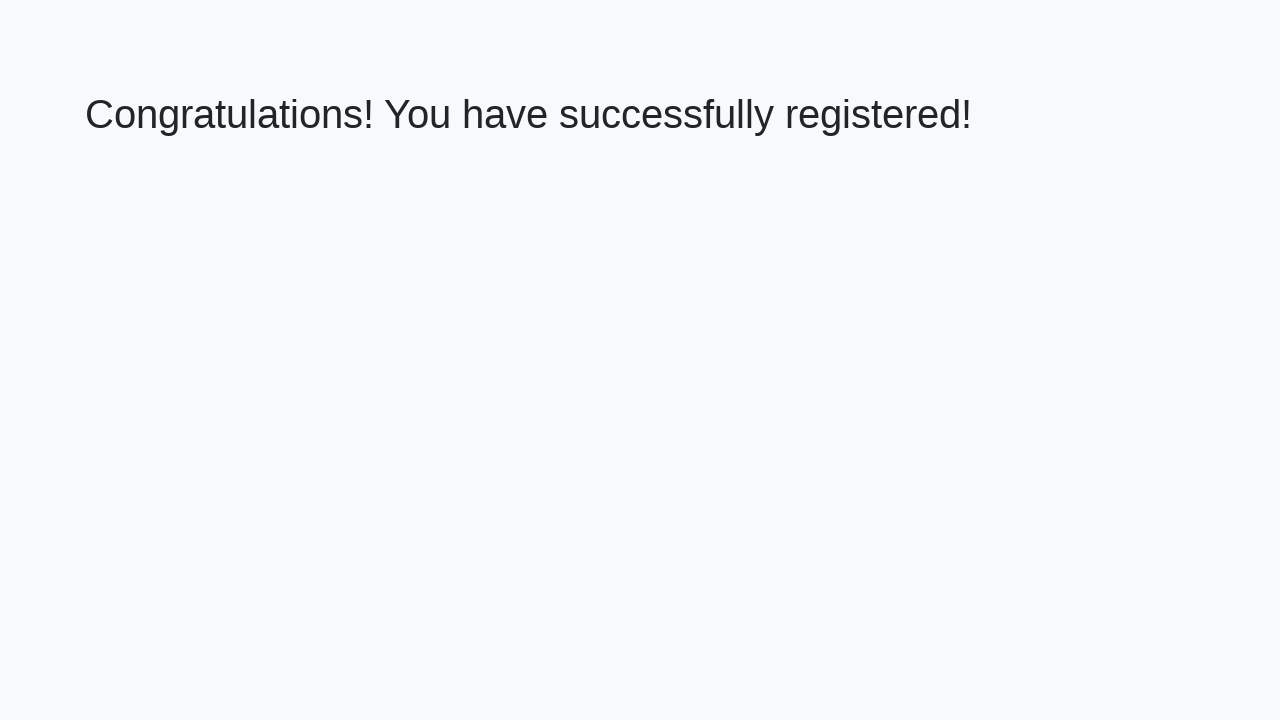

Success message heading loaded
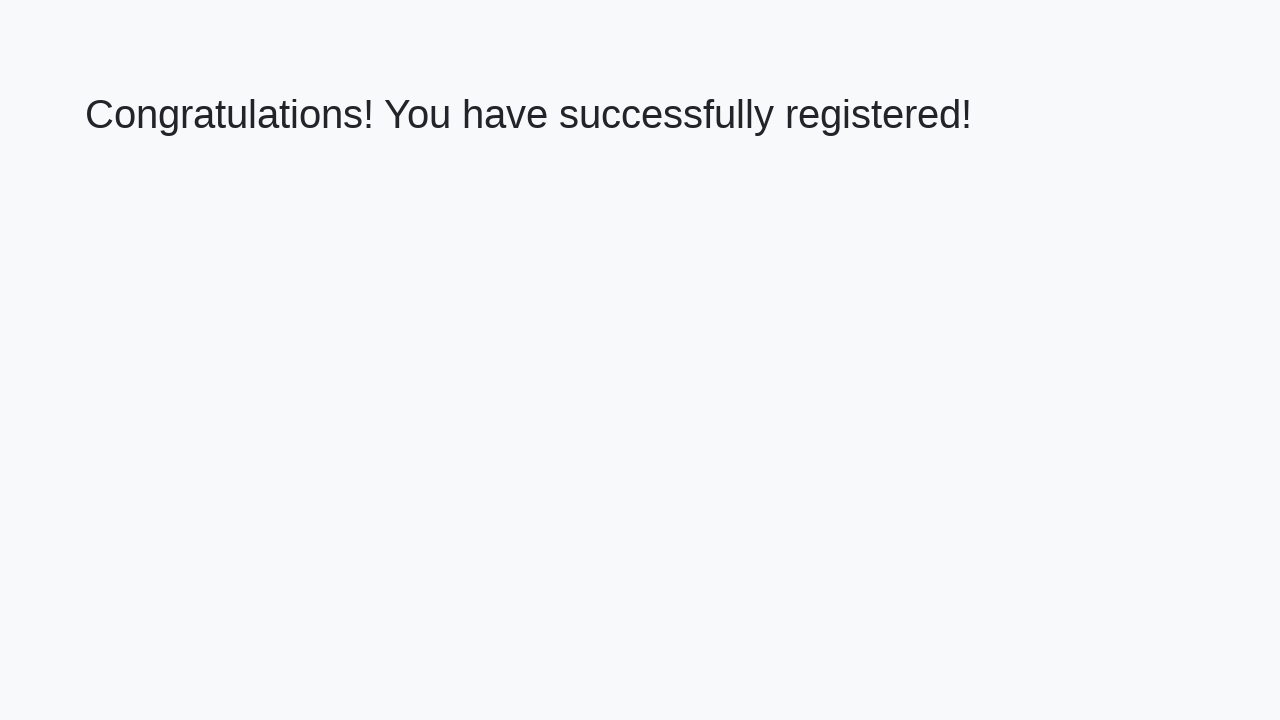

Verified success message: 'Congratulations! You have successfully registered!'
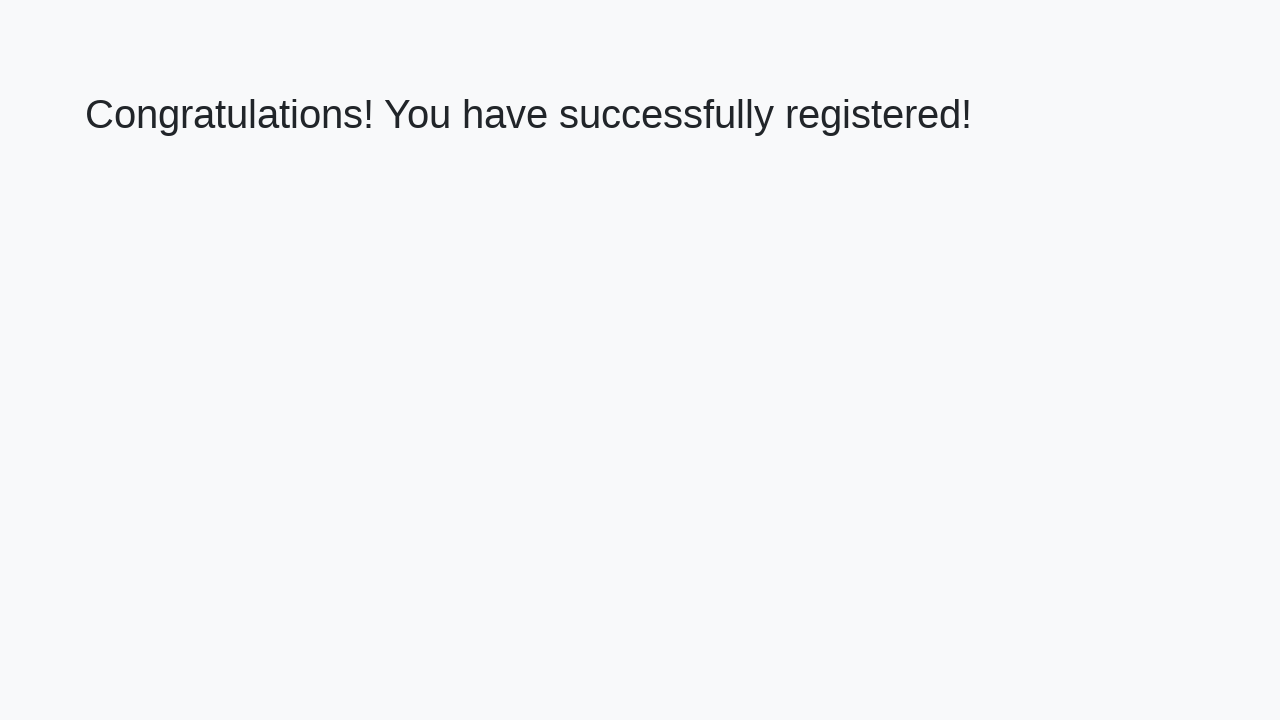

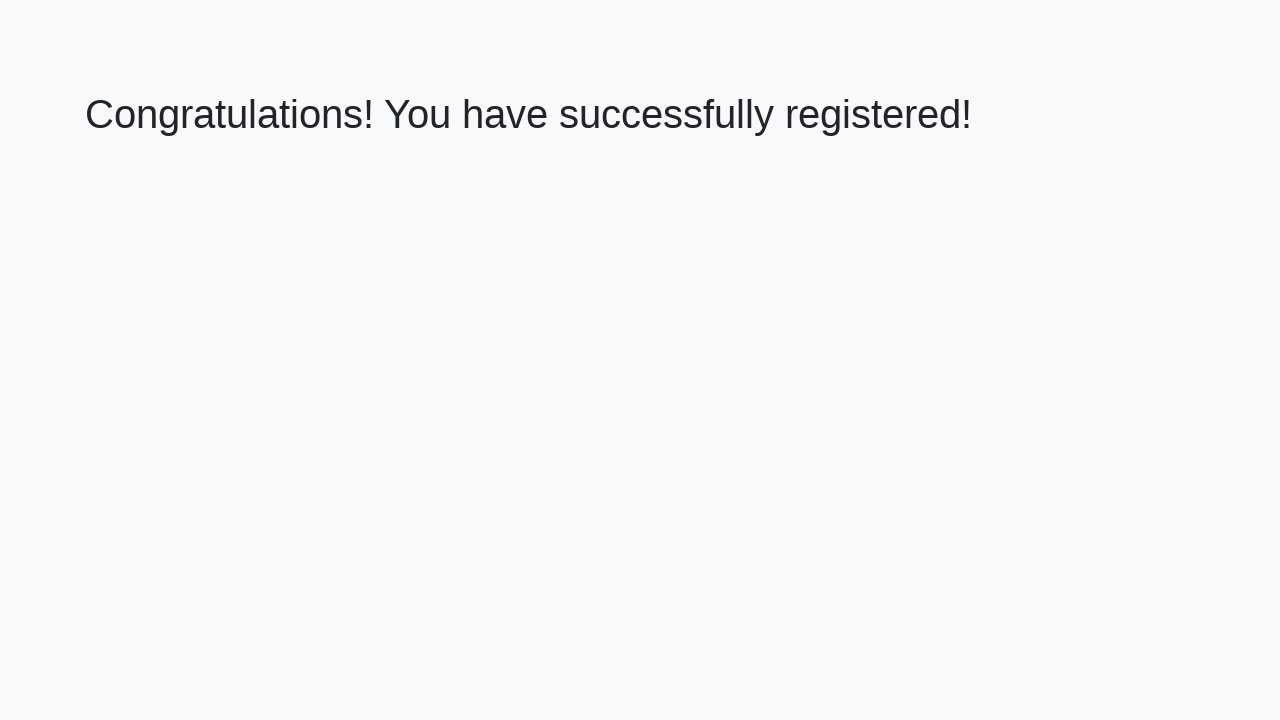